Tests a text box form by filling in user name, email, current address, and permanent address fields, then submitting the form and scrolling to view results

Starting URL: https://demoqa.com/text-box

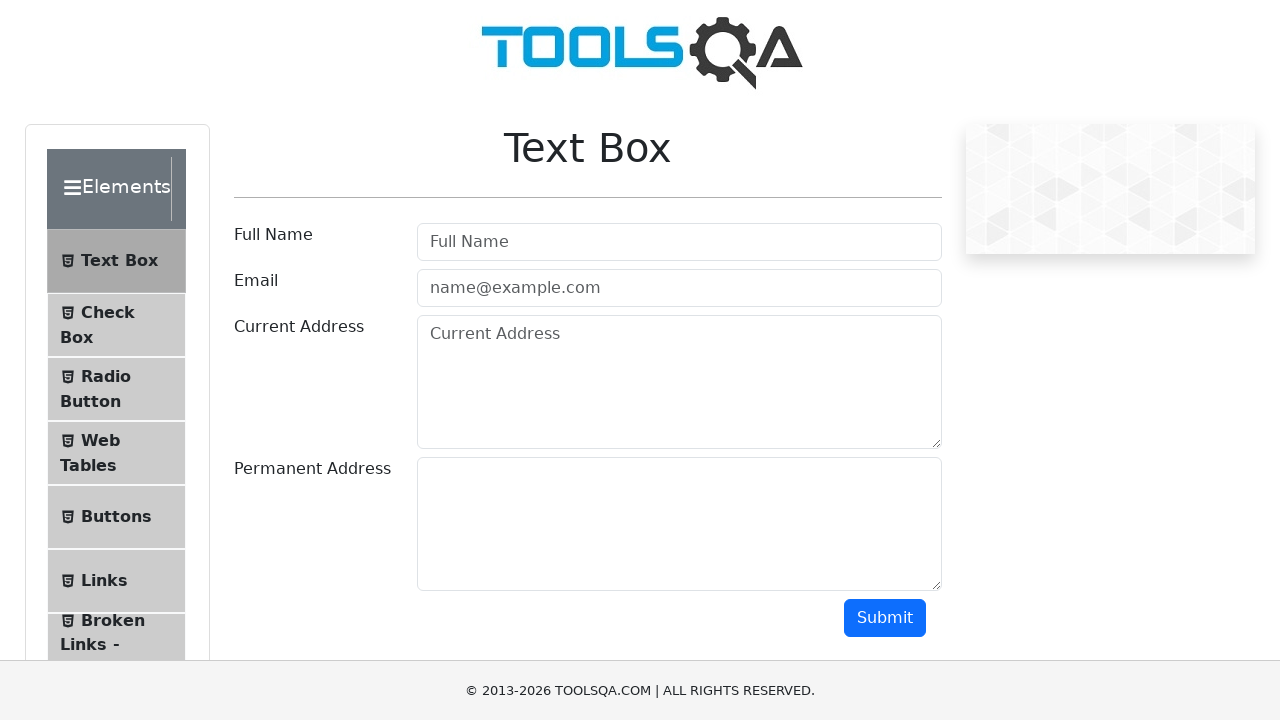

Filled userName field with 'Roberto' on input#userName
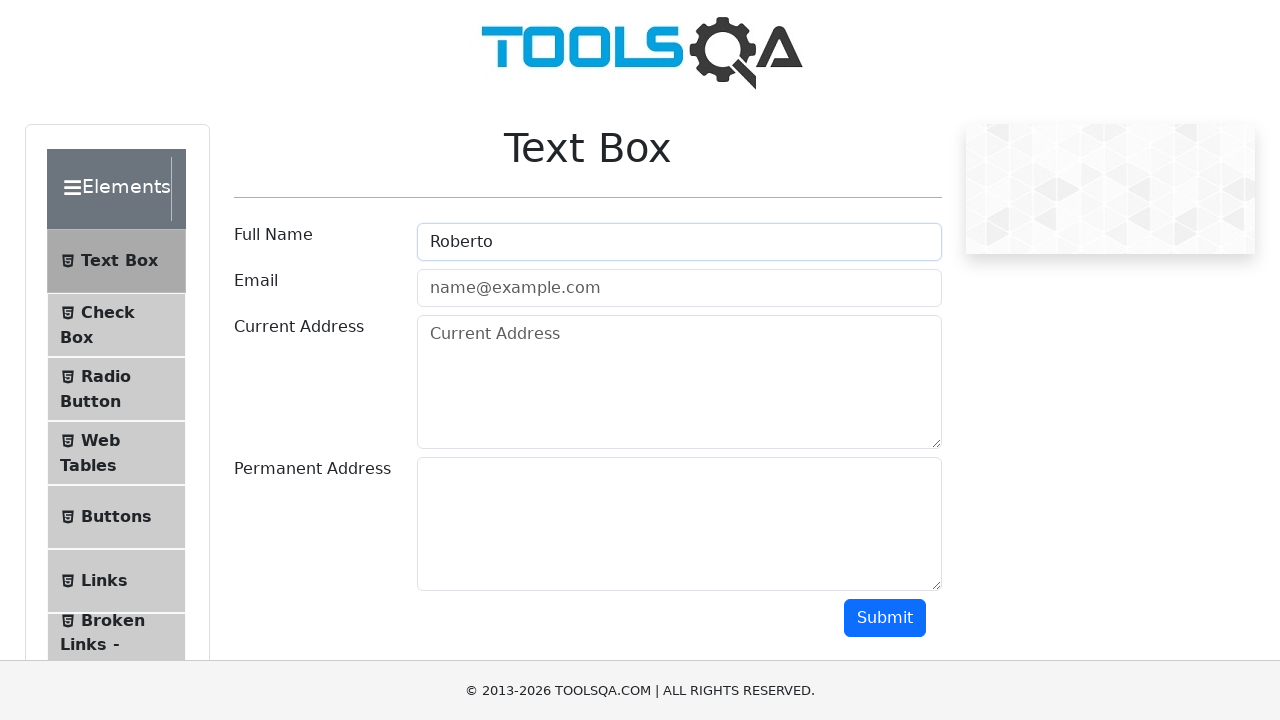

Filled userEmail field with 'robertTester@gmail.com' on input#userEmail
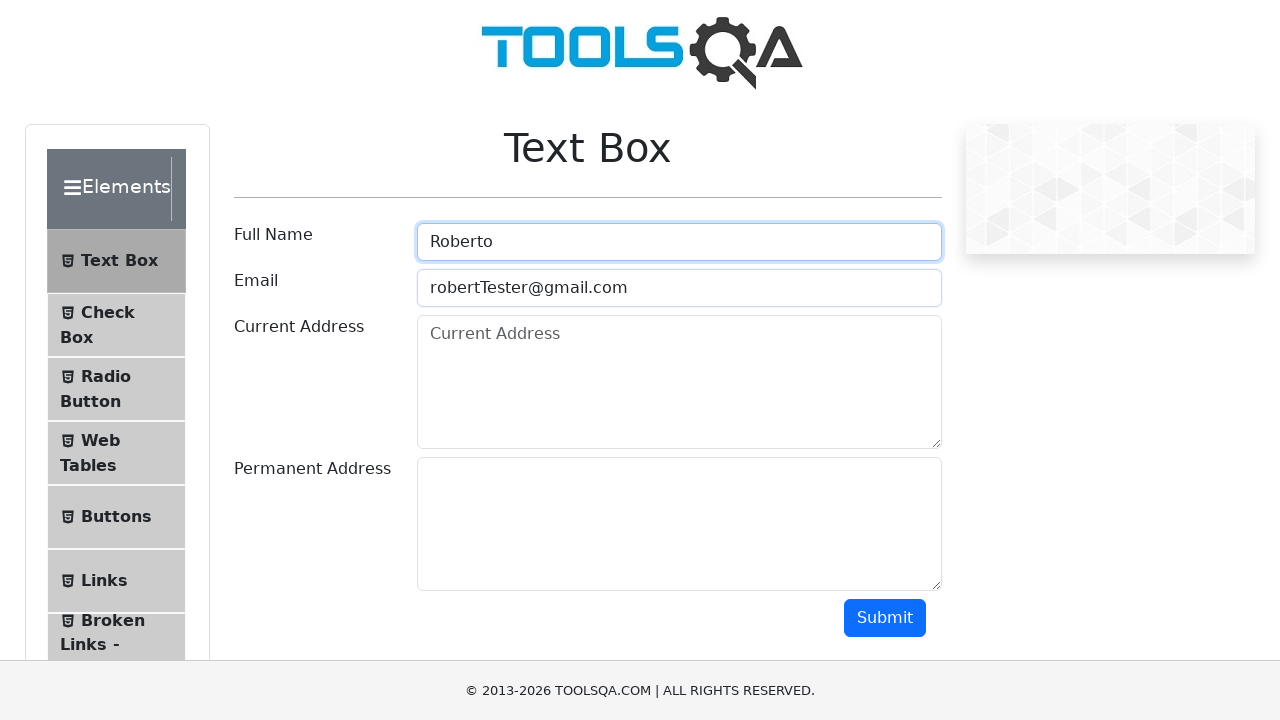

Filled currentAddress field with 'Av Lopez Mateos, Calles del centro' on textarea#currentAddress
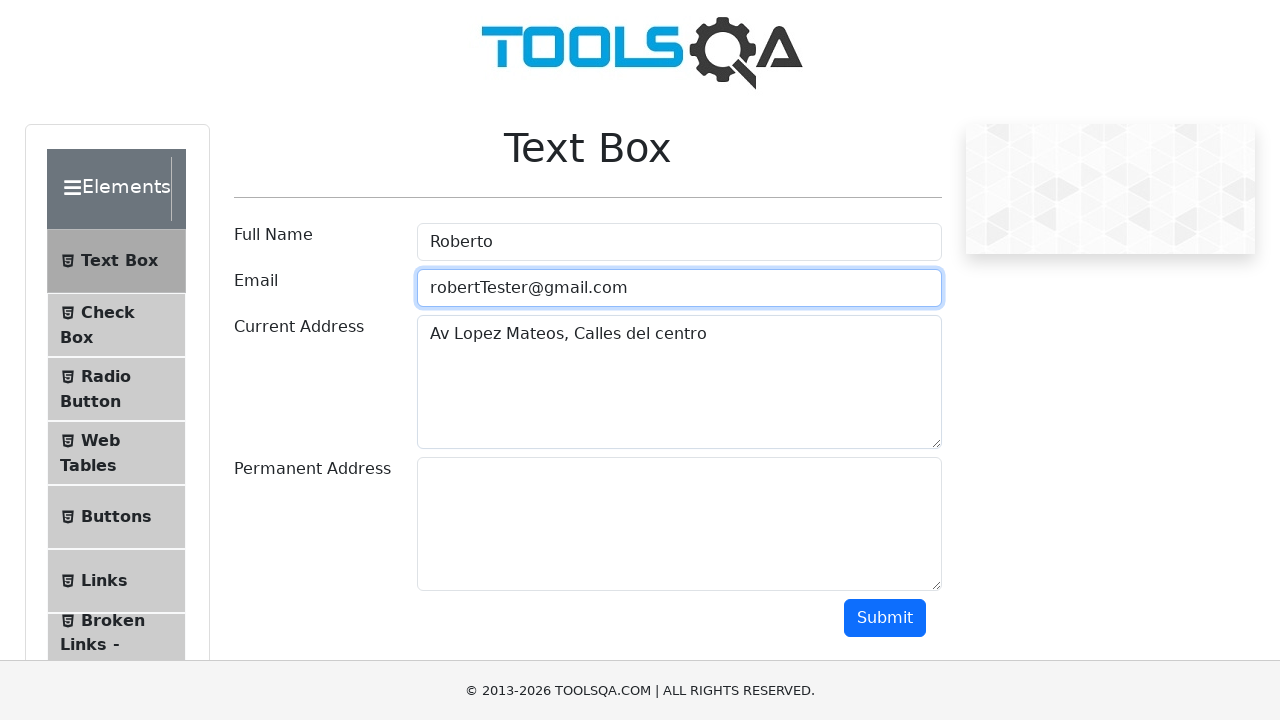

Filled permanentAddress field with 'Calle Flores, Zona Sur' on textarea#permanentAddress
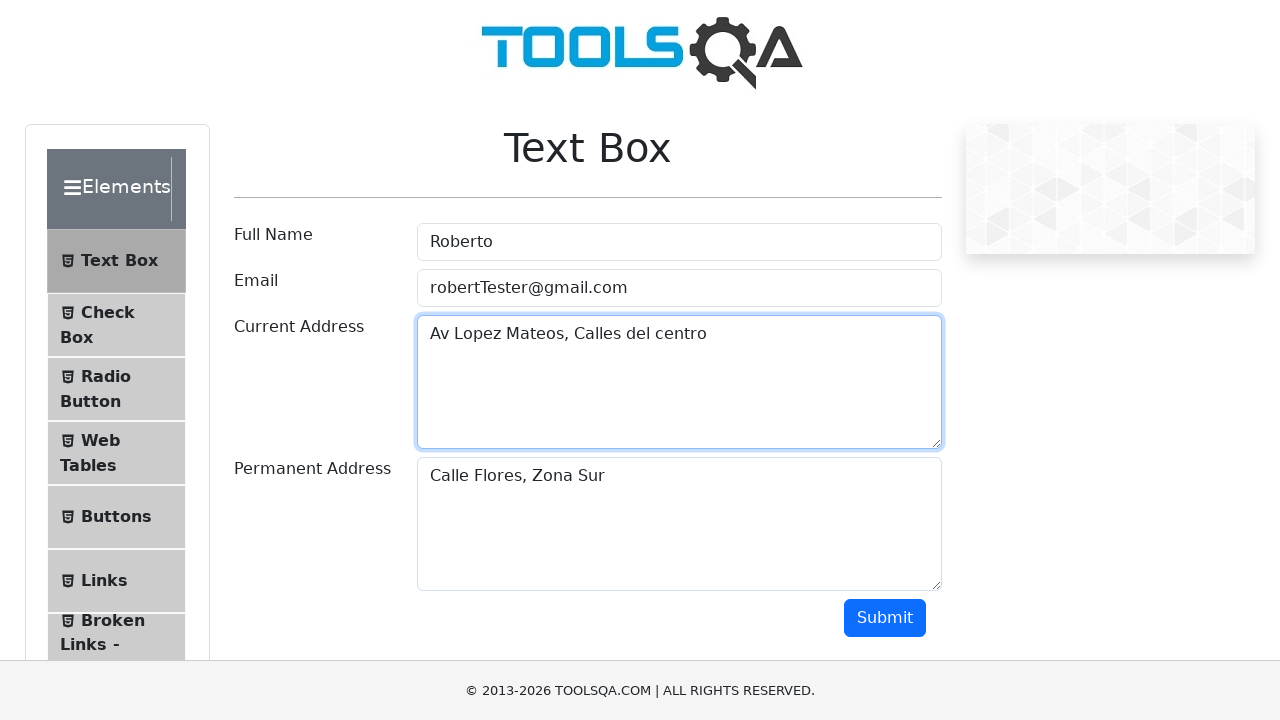

Clicked submit button to submit form at (885, 618) on button#submit
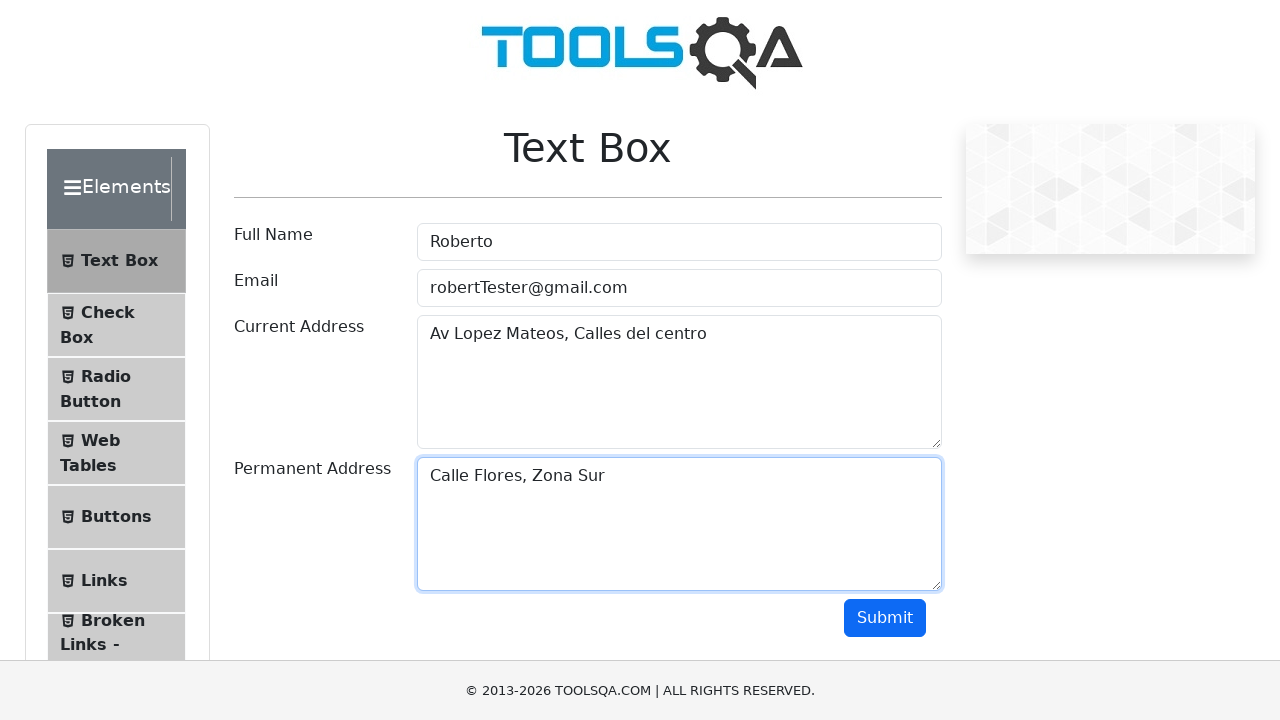

Form output appeared on page
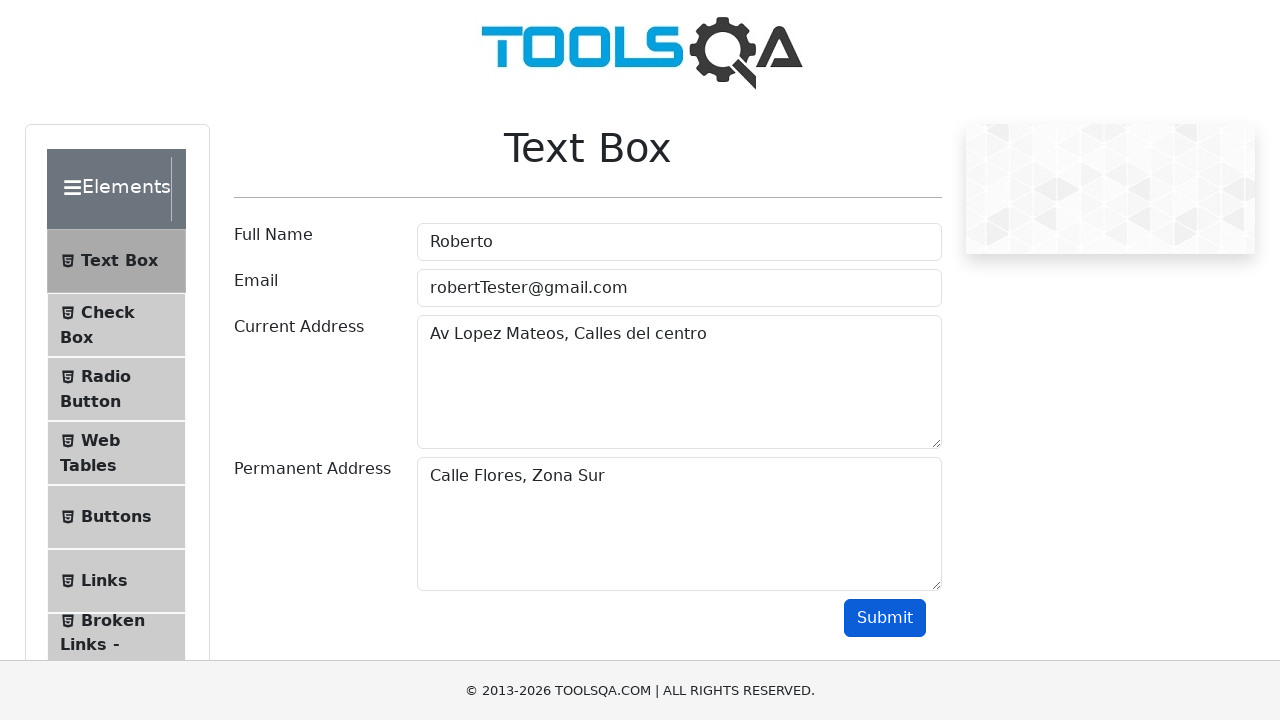

Scrolled down to view form results
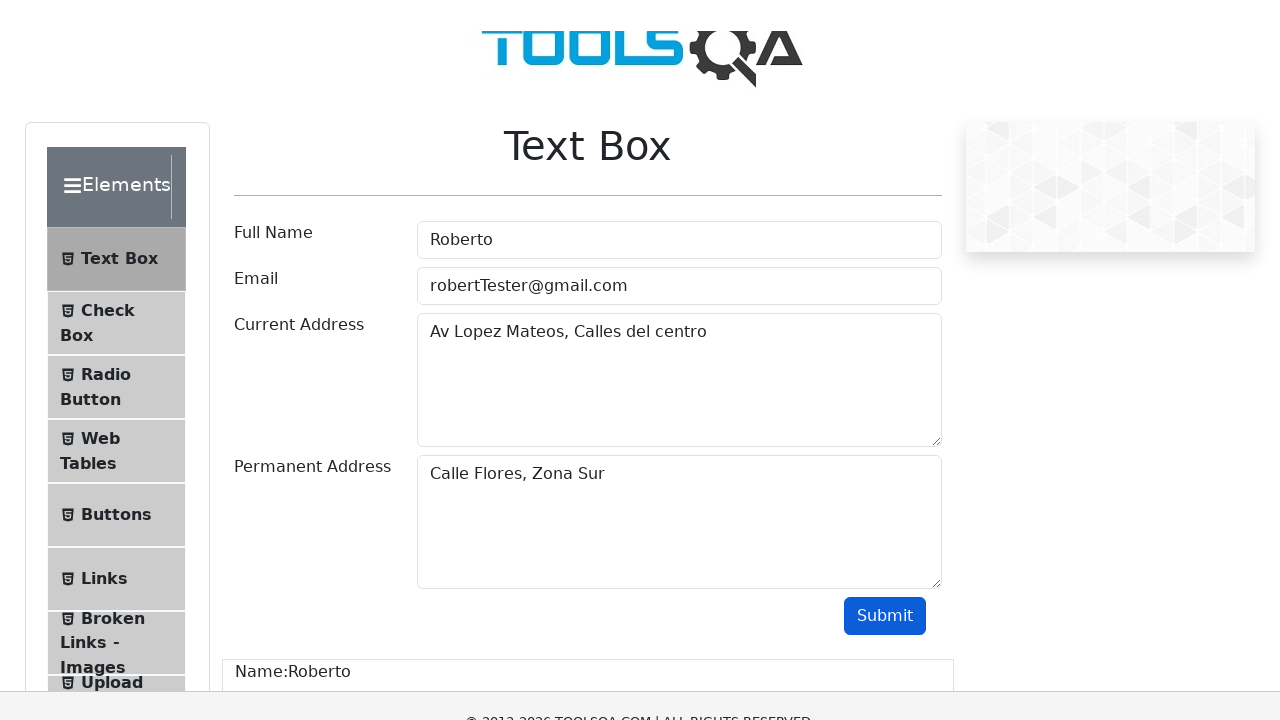

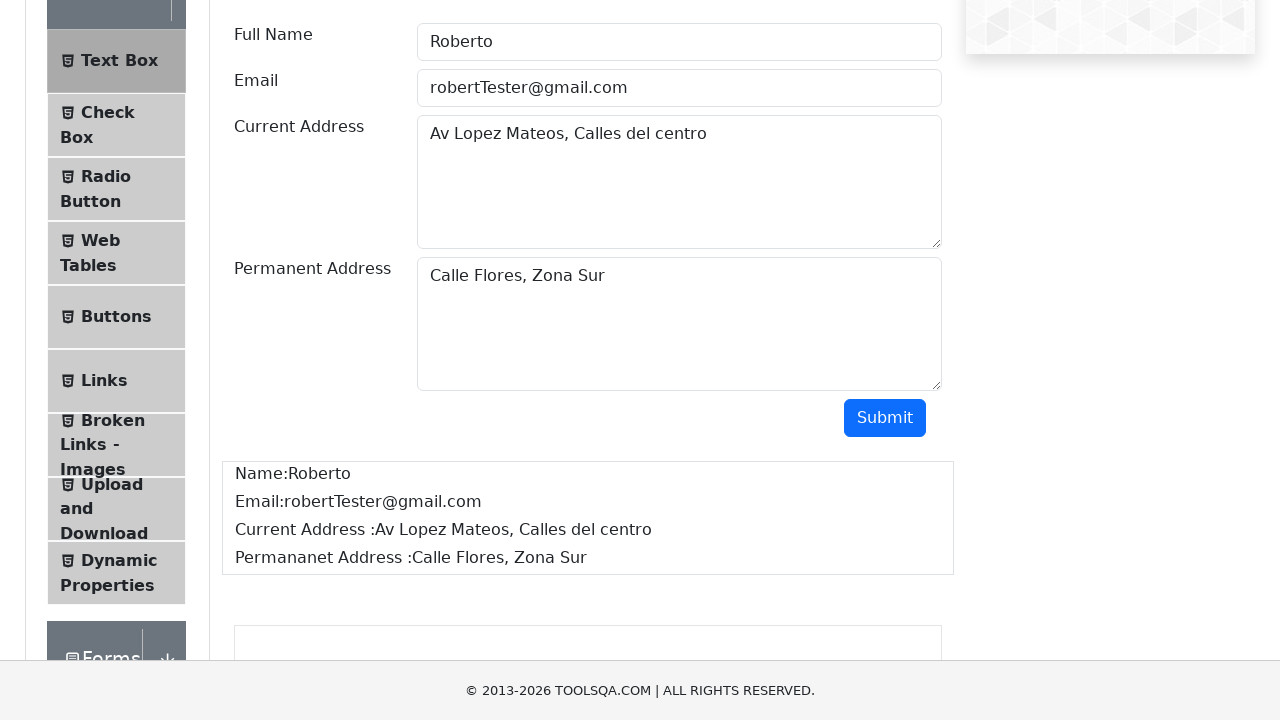